Tests registration form validation by entering passwords with less than 6 characters and verifying password length error messages appear.

Starting URL: https://alada.vn/tai-khoan/dang-ky.html

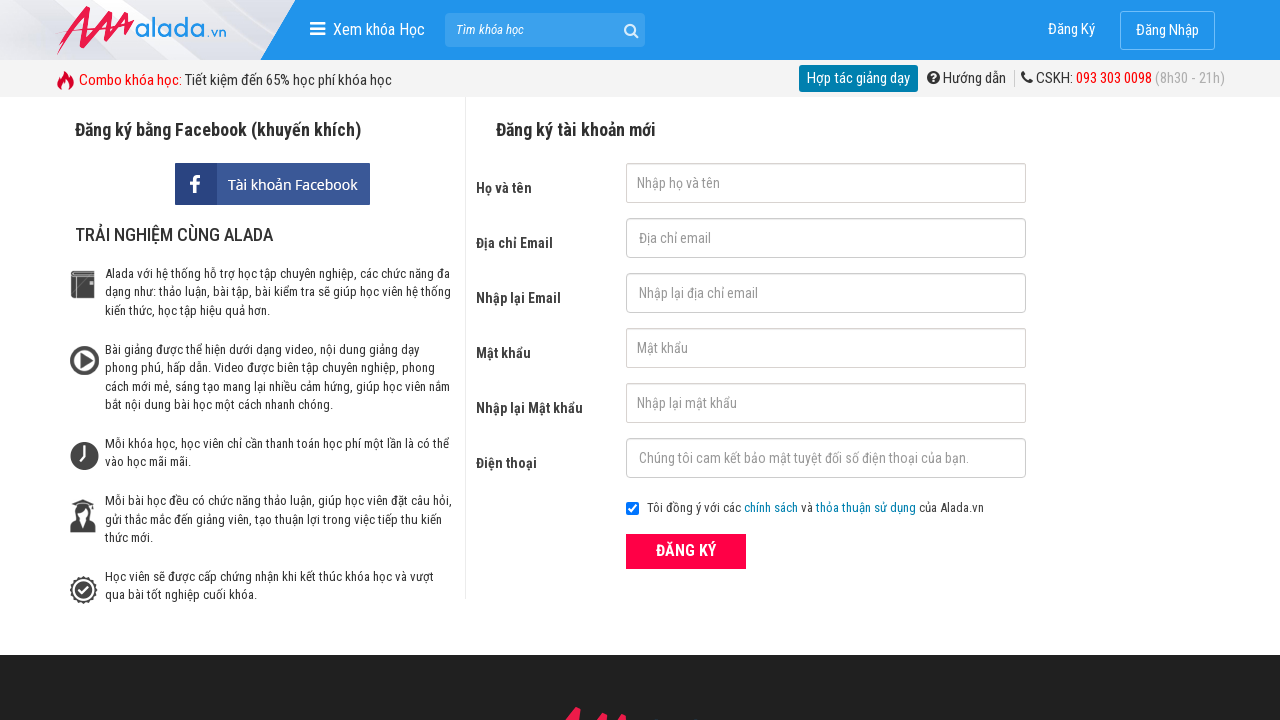

Filled first name field with 'quanganh trinh' on input#txtFirstname
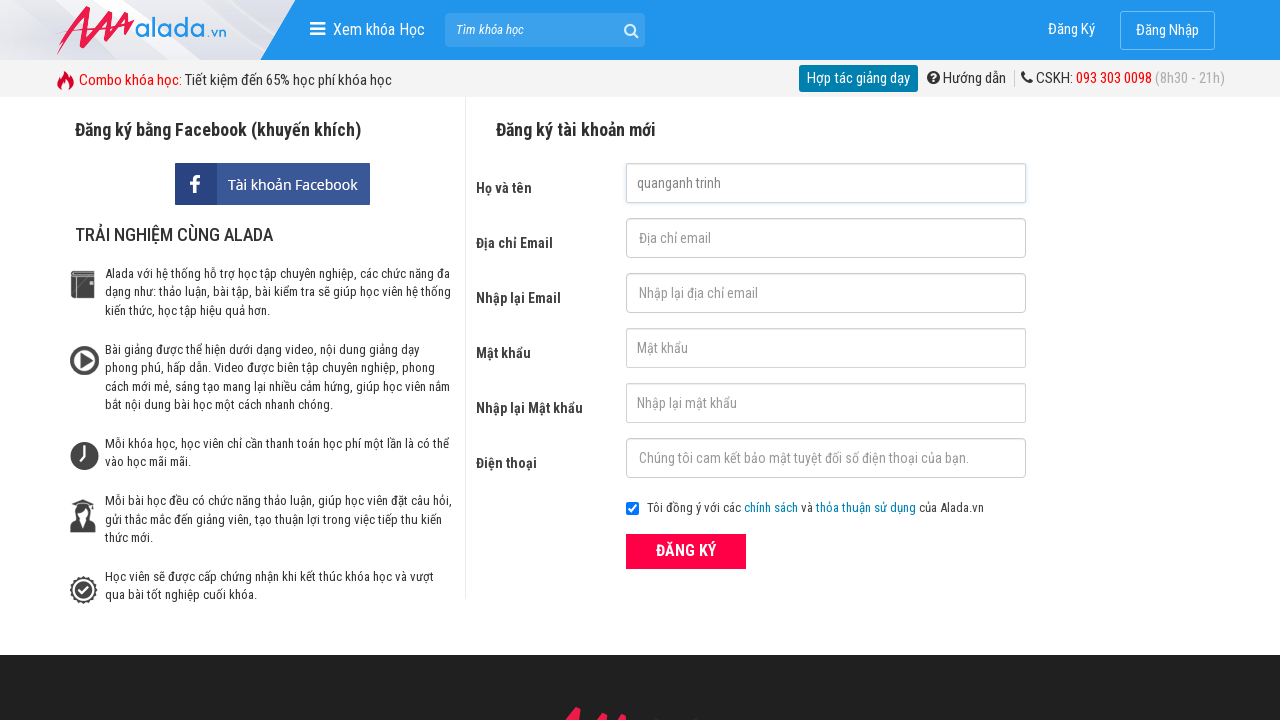

Filled email field with 'testuser2024@gmail.com' on input#txtEmail
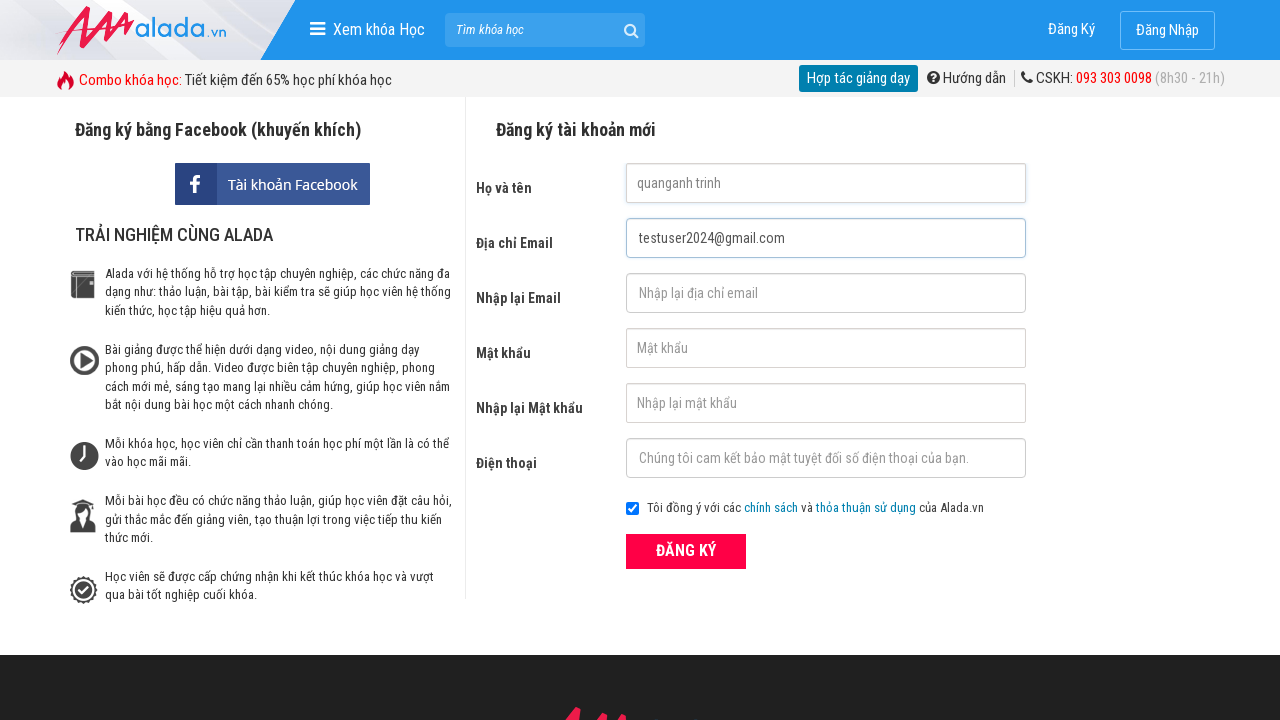

Filled confirm email field with 'testuser2024@gmail.com' on input#txtCEmail
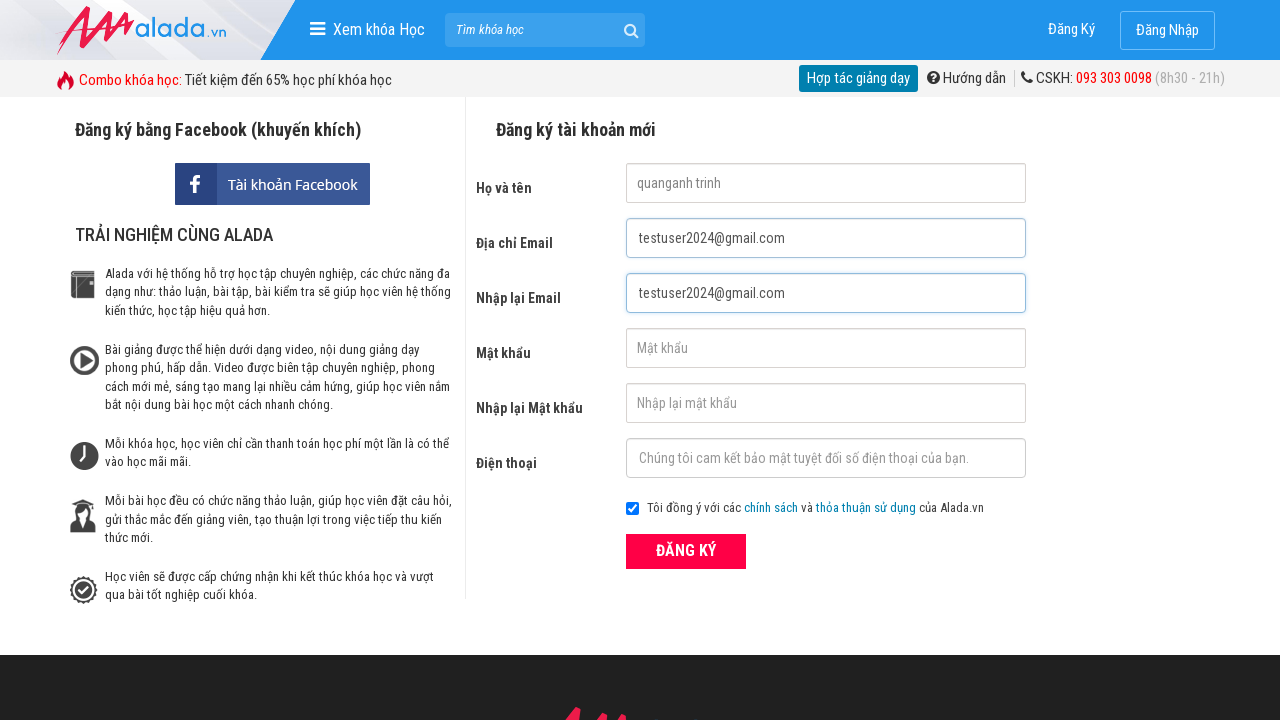

Filled password field with '123' (less than 6 characters) on input#txtPassword
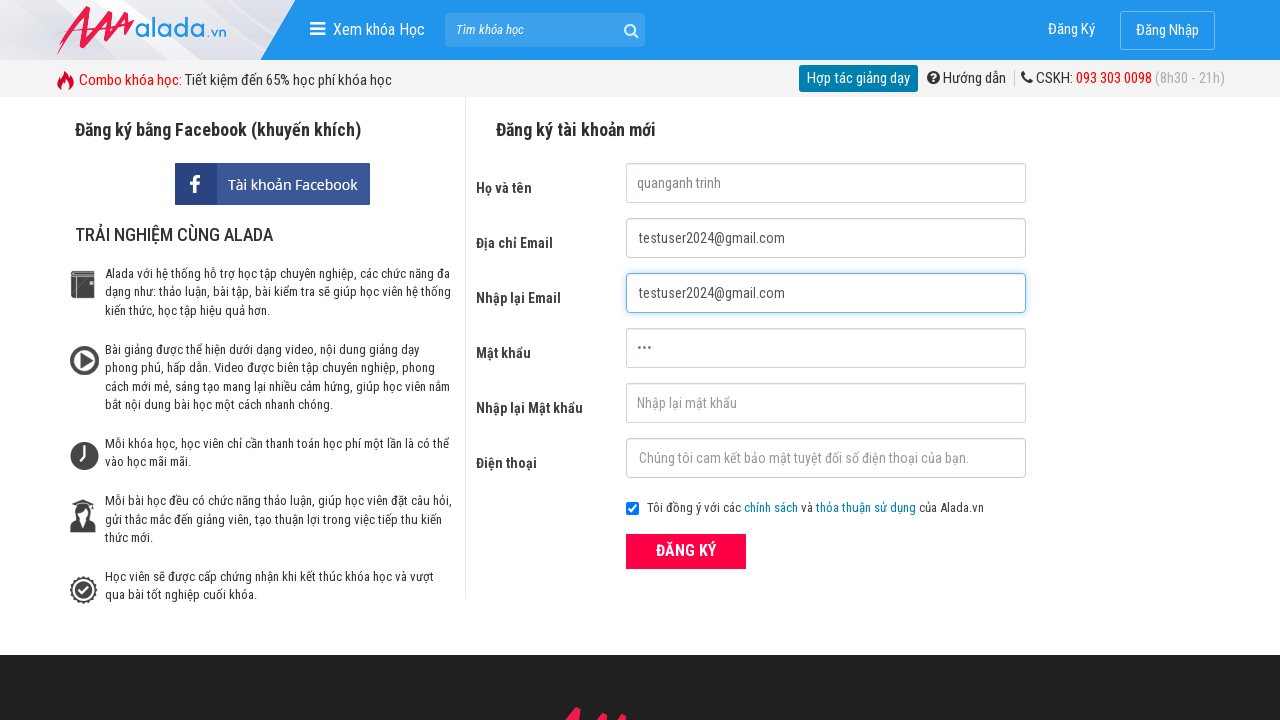

Filled confirm password field with '123' (less than 6 characters) on input#txtCPassword
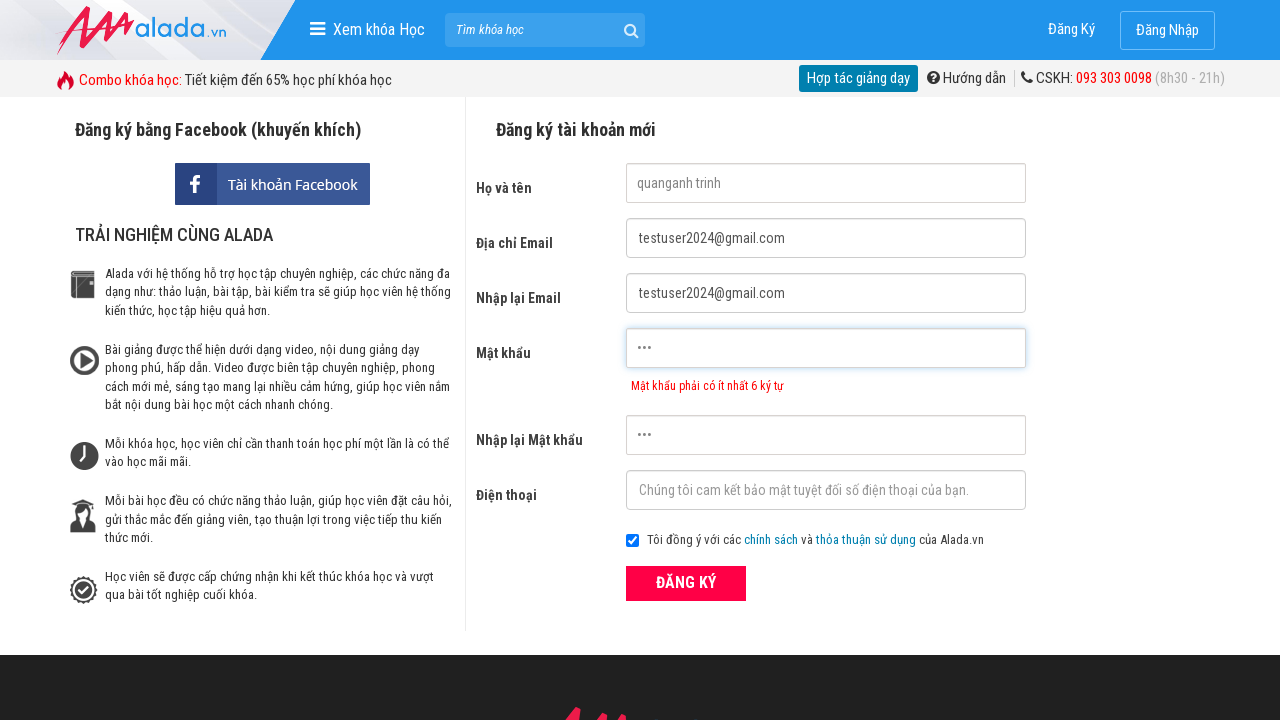

Filled phone number field with '09123456789' on input#txtPhone
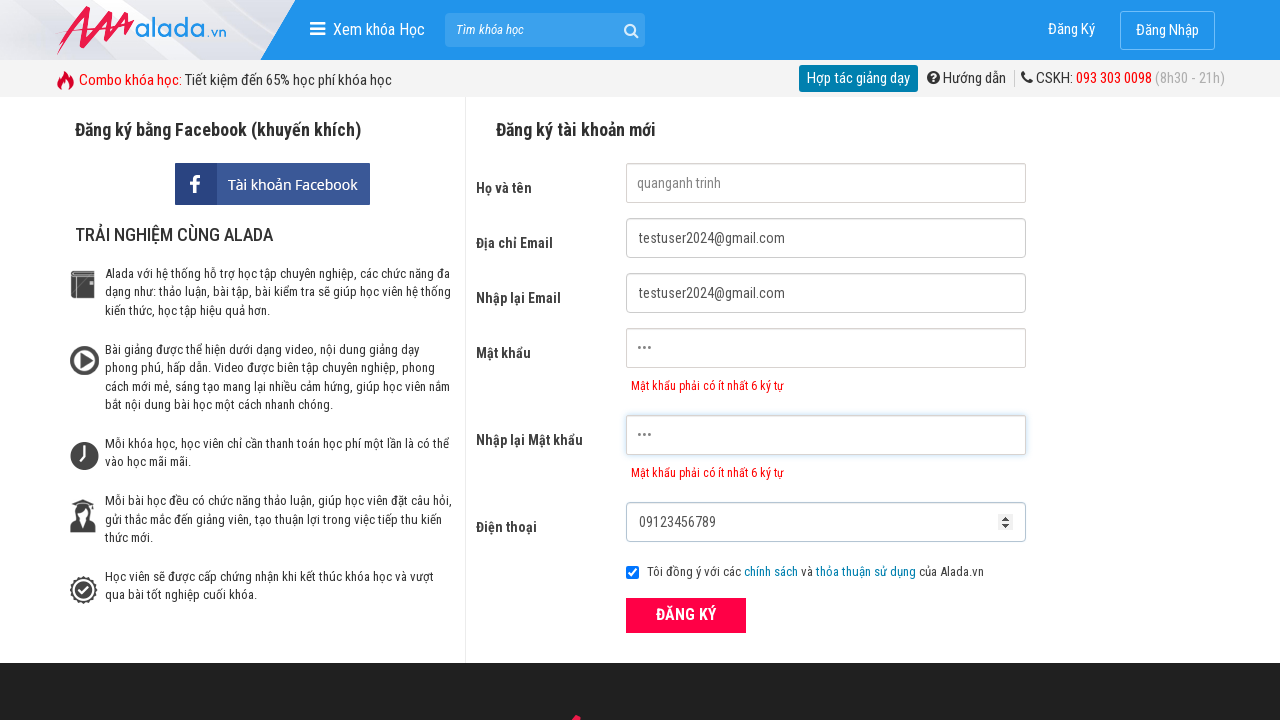

Clicked register button to submit form at (686, 615) on button[type='submit']
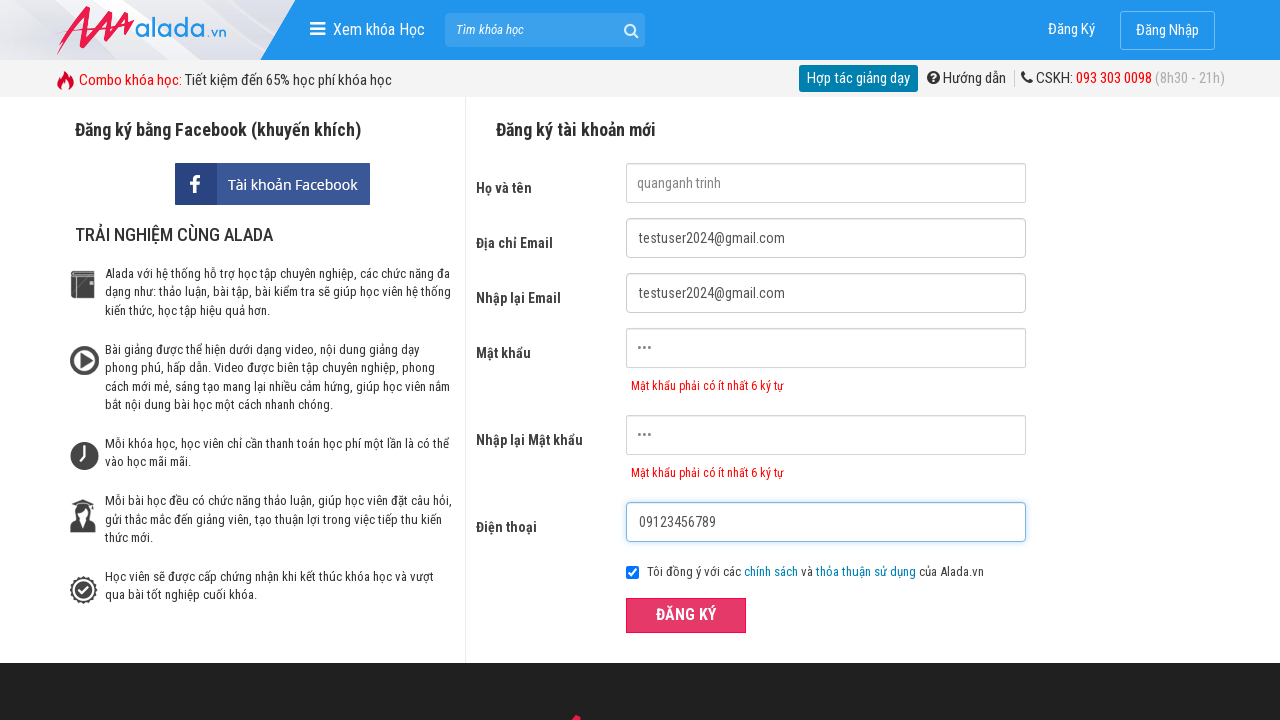

Password error message appeared on the form
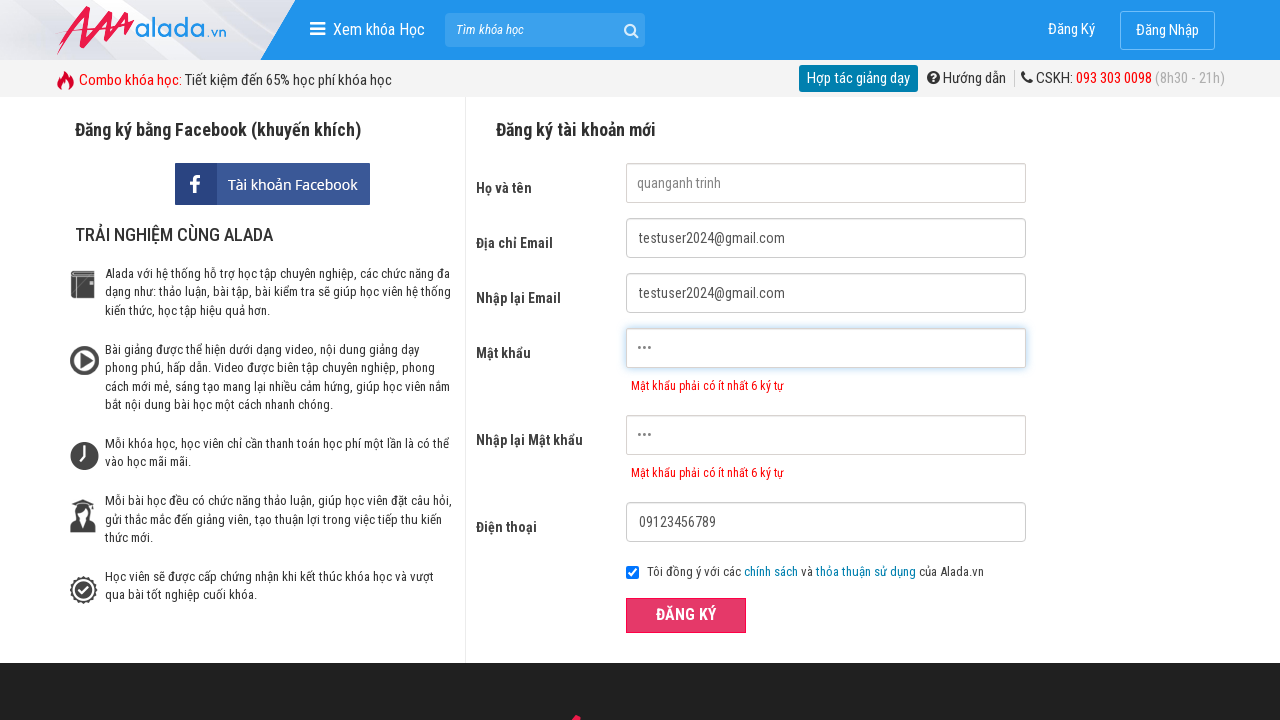

Confirm password error message appeared on the form
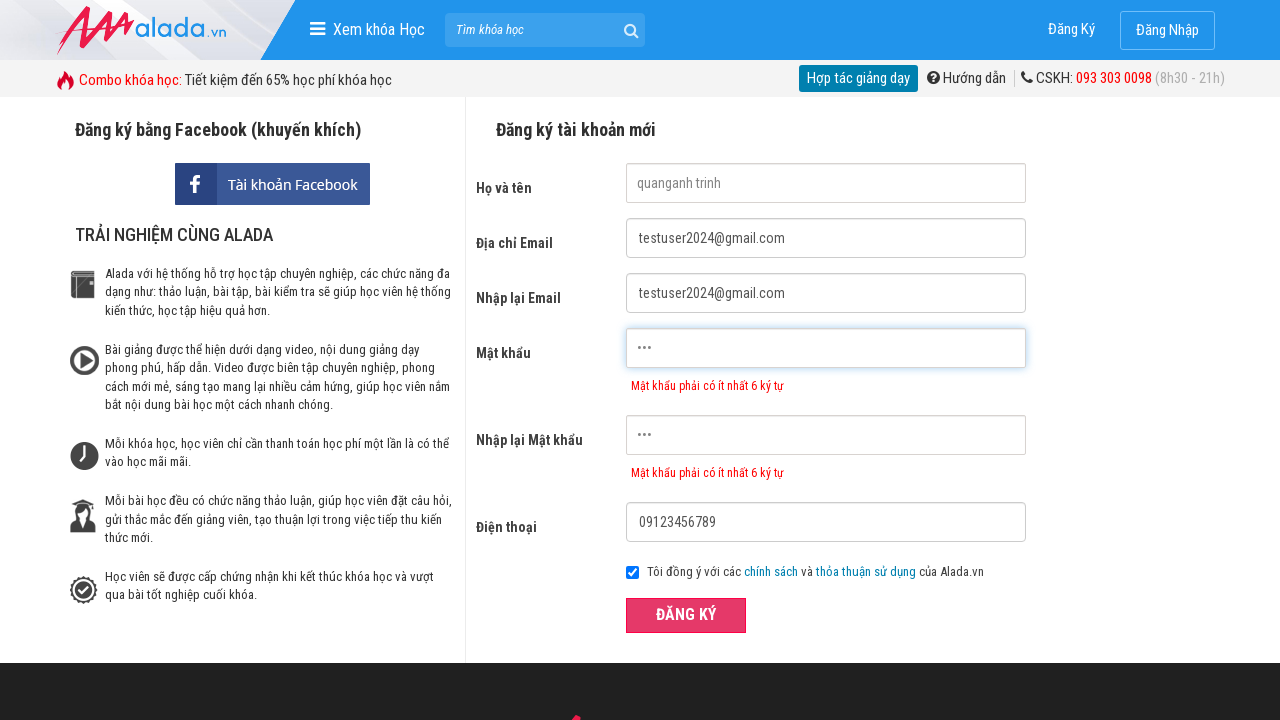

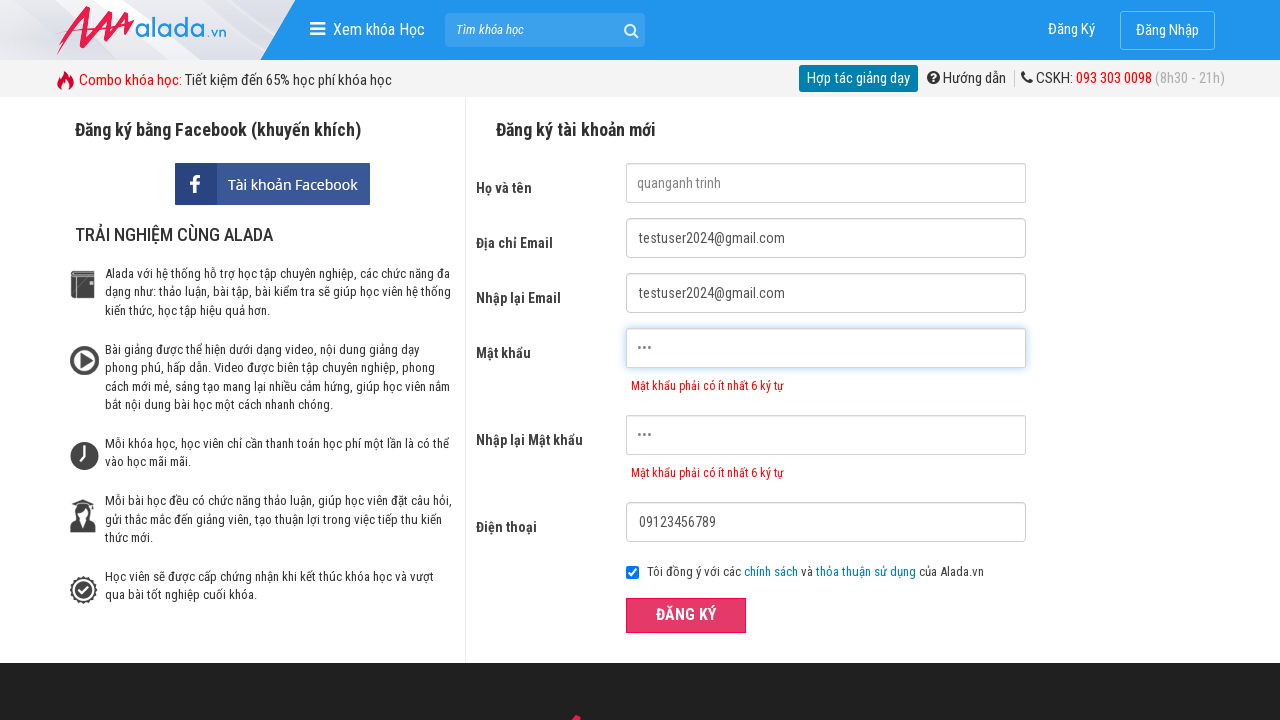